Tests table sorting by clicking the Email column header and verifying values are sorted in ascending order

Starting URL: http://the-internet.herokuapp.com/tables

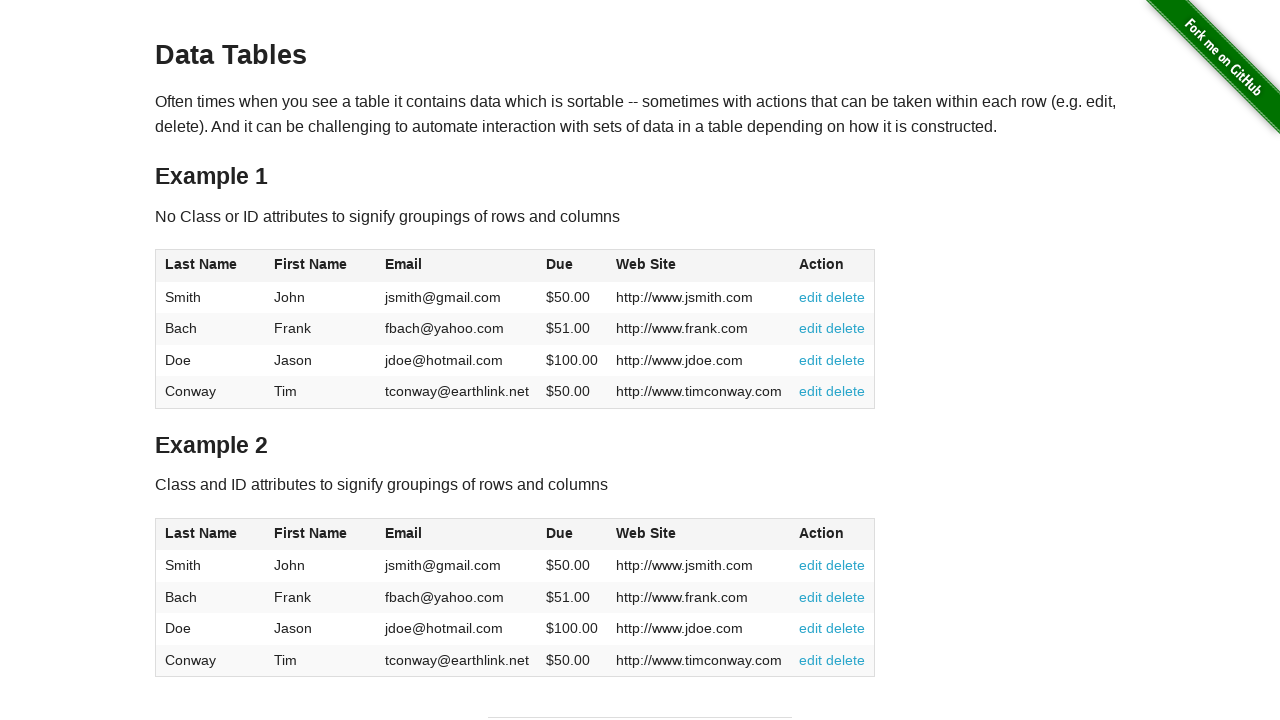

Clicked Email column header to sort table at (457, 266) on #table1 thead tr th:nth-of-type(3)
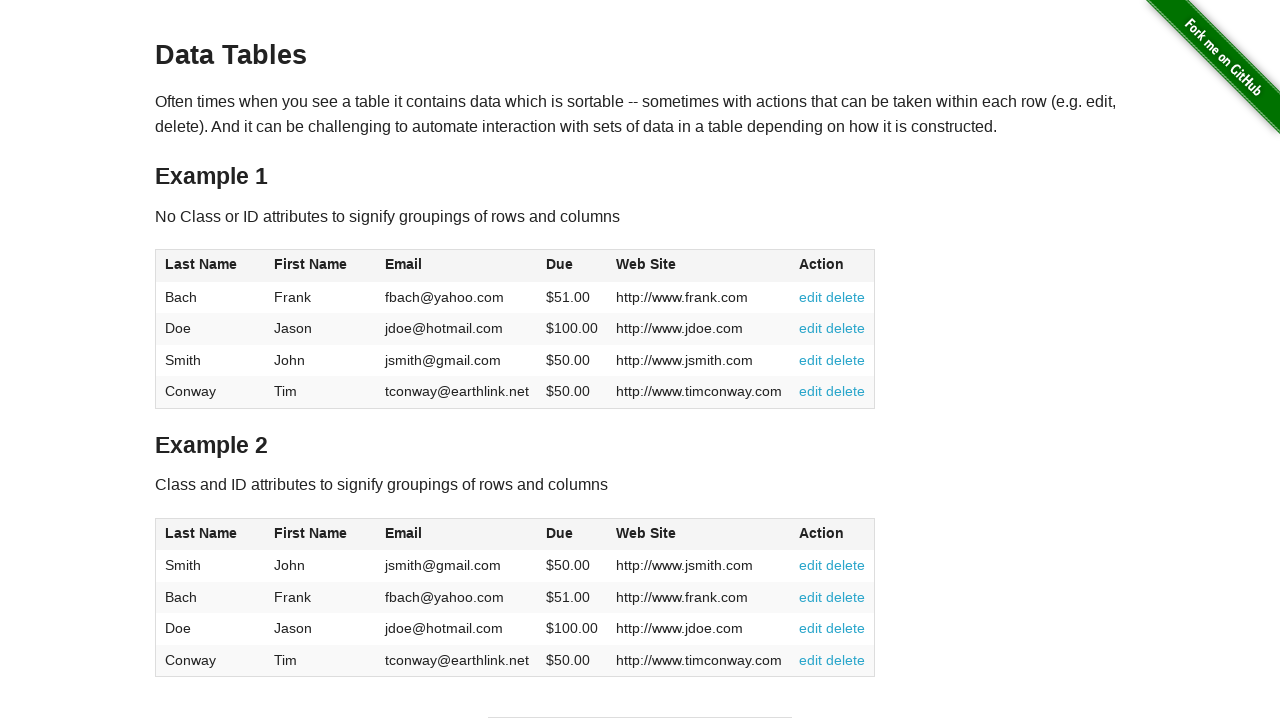

Table loaded after sorting by Email column
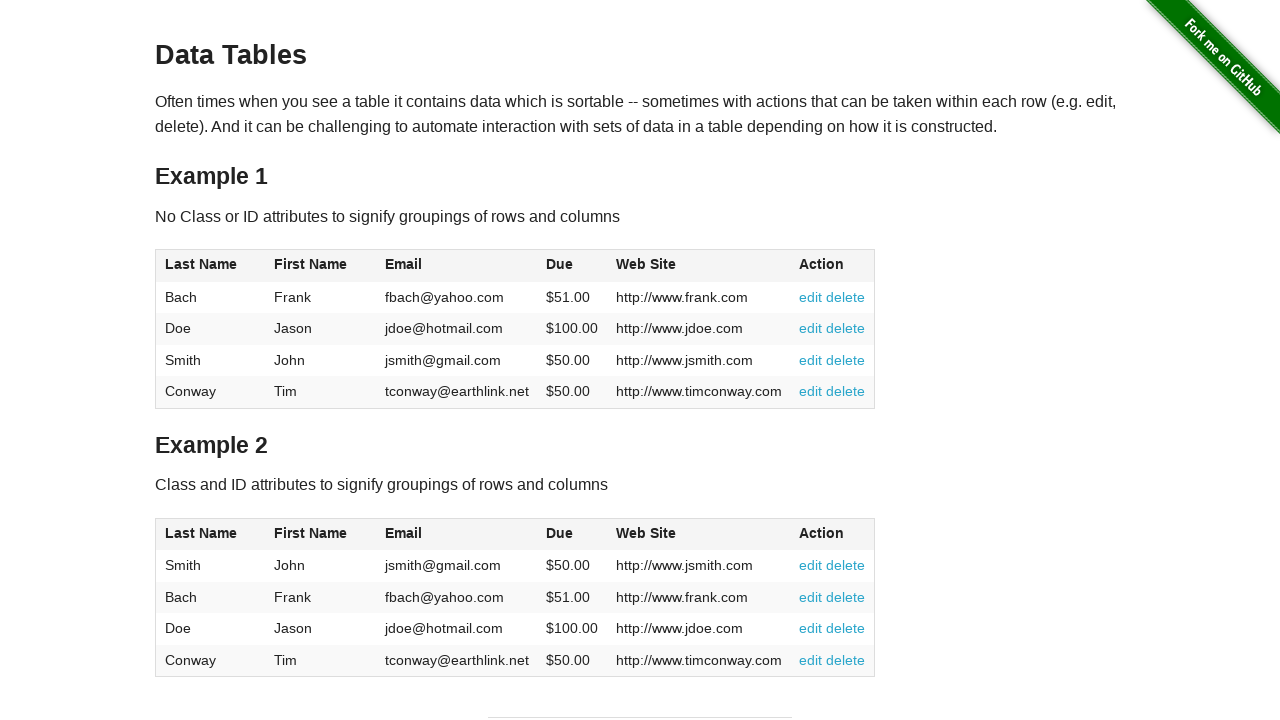

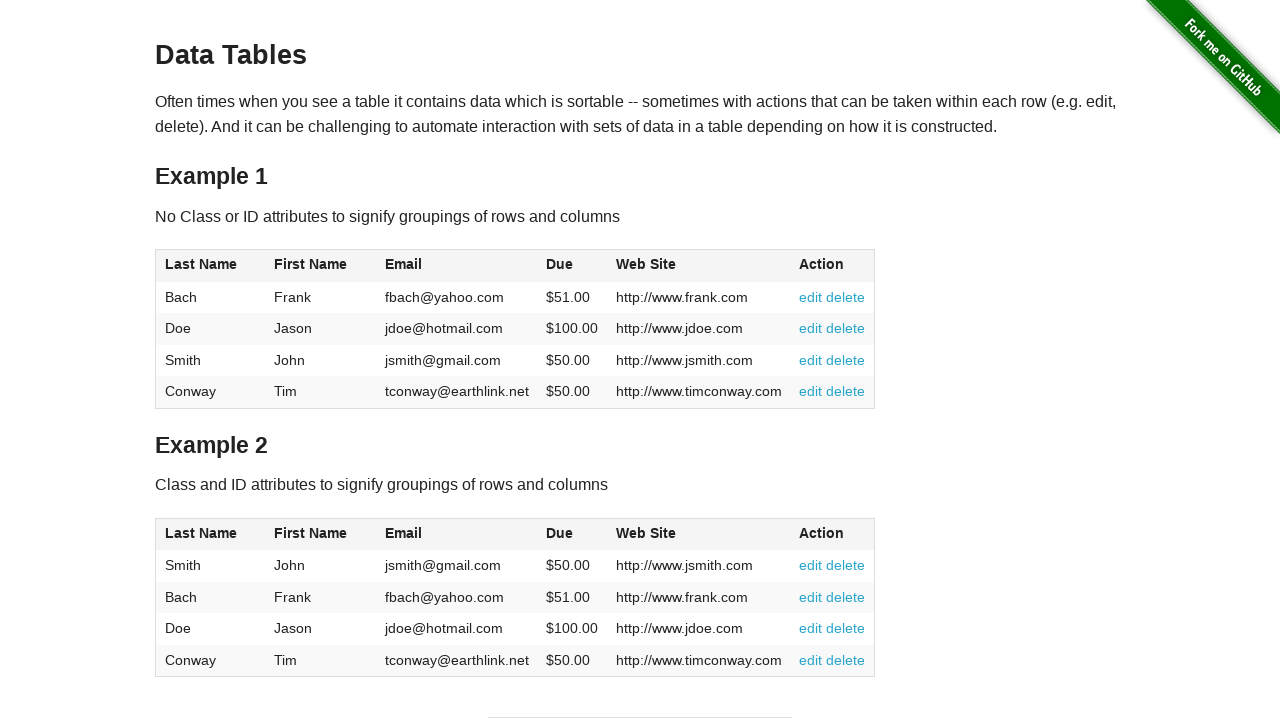